Navigates to the broken links/images page through the Elements section

Starting URL: https://demoqa.com

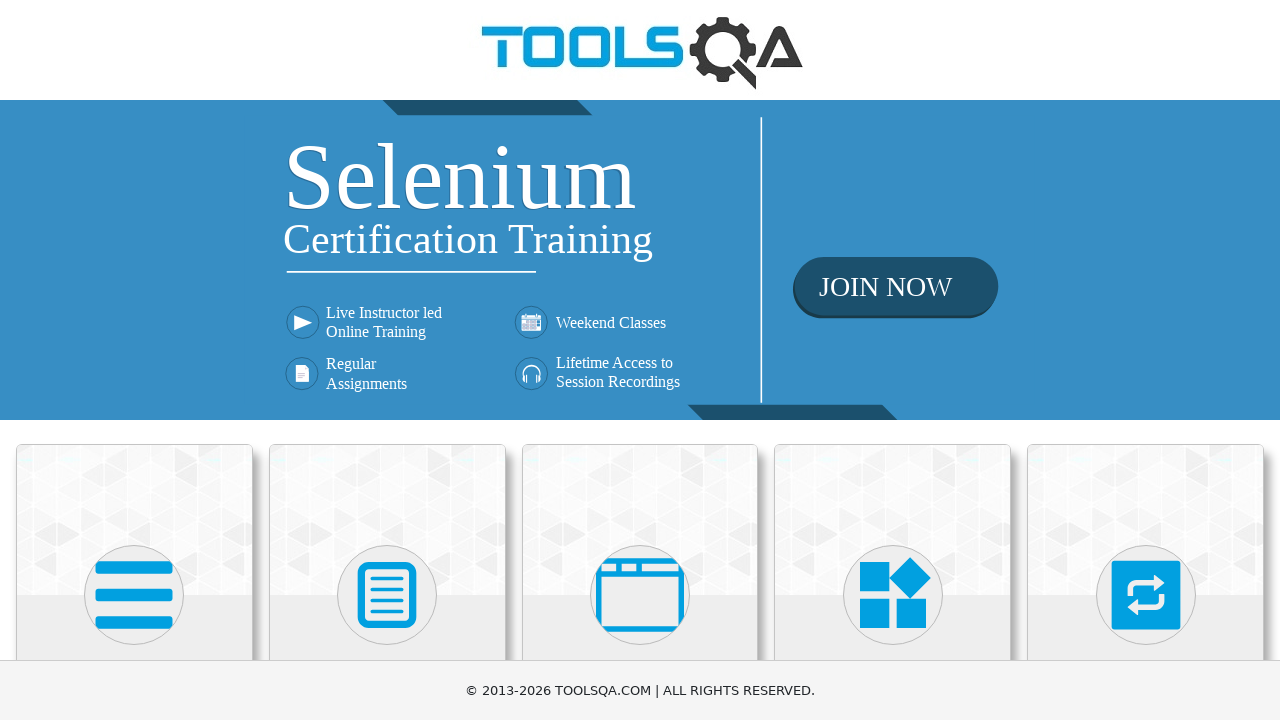

Navigated to DemoQA homepage
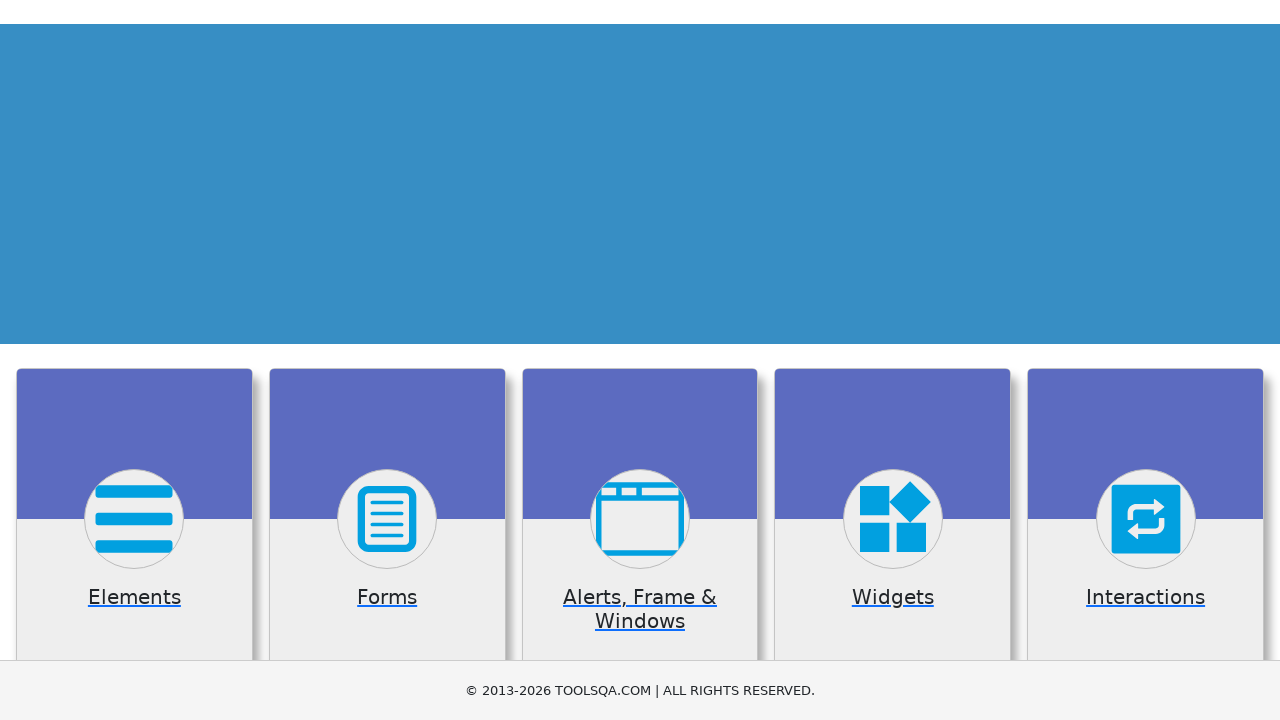

Clicked on Elements section at (134, 360) on text=Elements
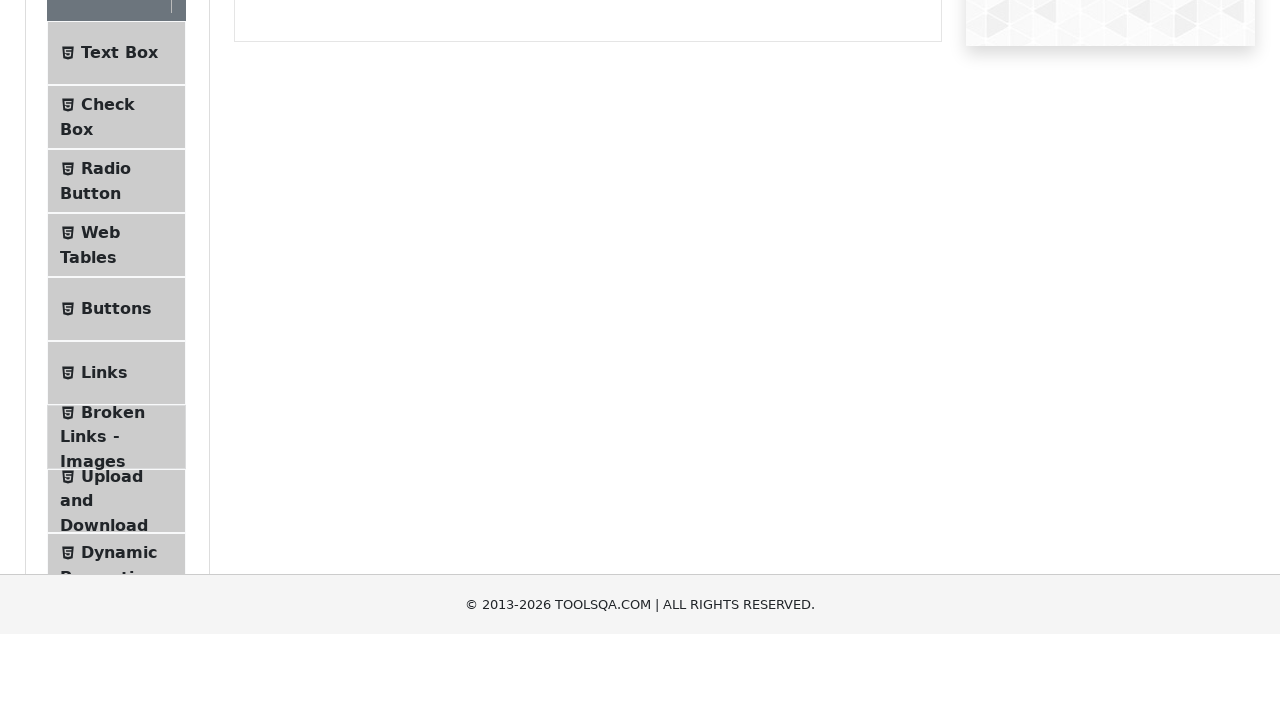

Clicked on Broken Links - Images menu item at (113, 620) on text=Broken Links - Images
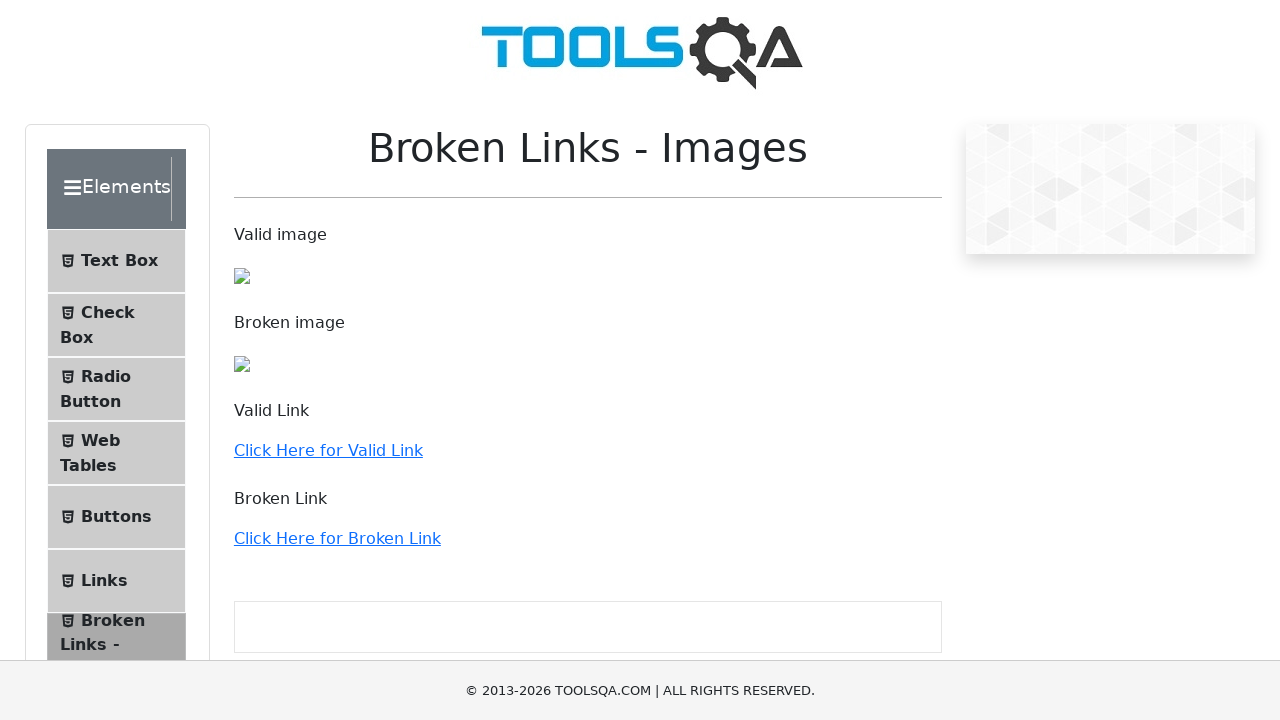

Verified navigation to broken links page (URL: https://demoqa.com/broken)
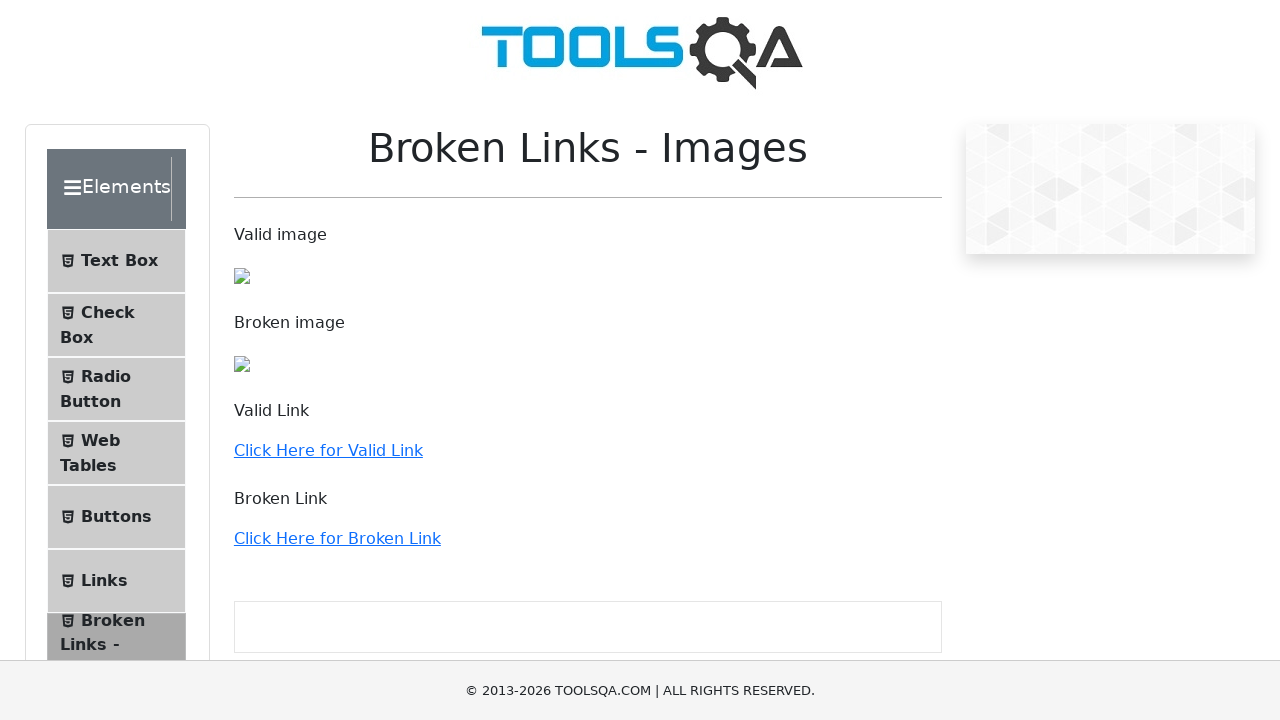

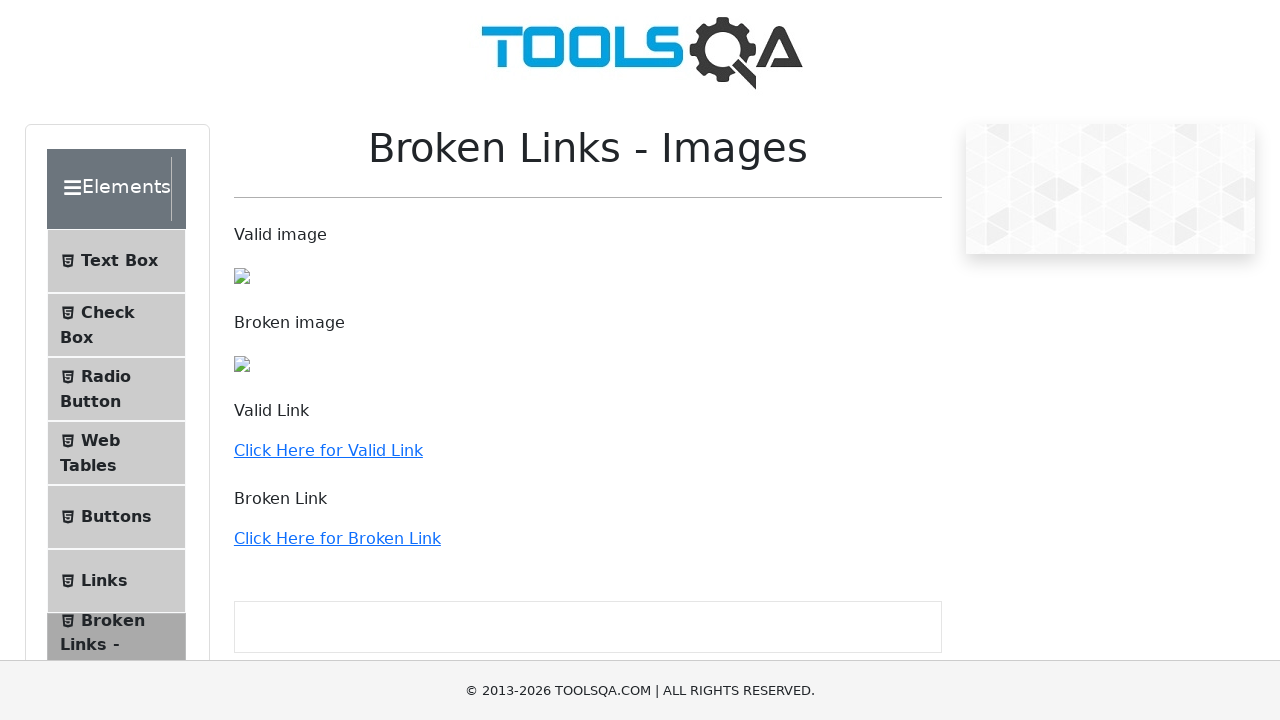